Tests web element interactions on a practice website by filling a form field and verifying various elements can be located using different CSS and XPath selectors.

Starting URL: https://trytestingthis.netlify.app/

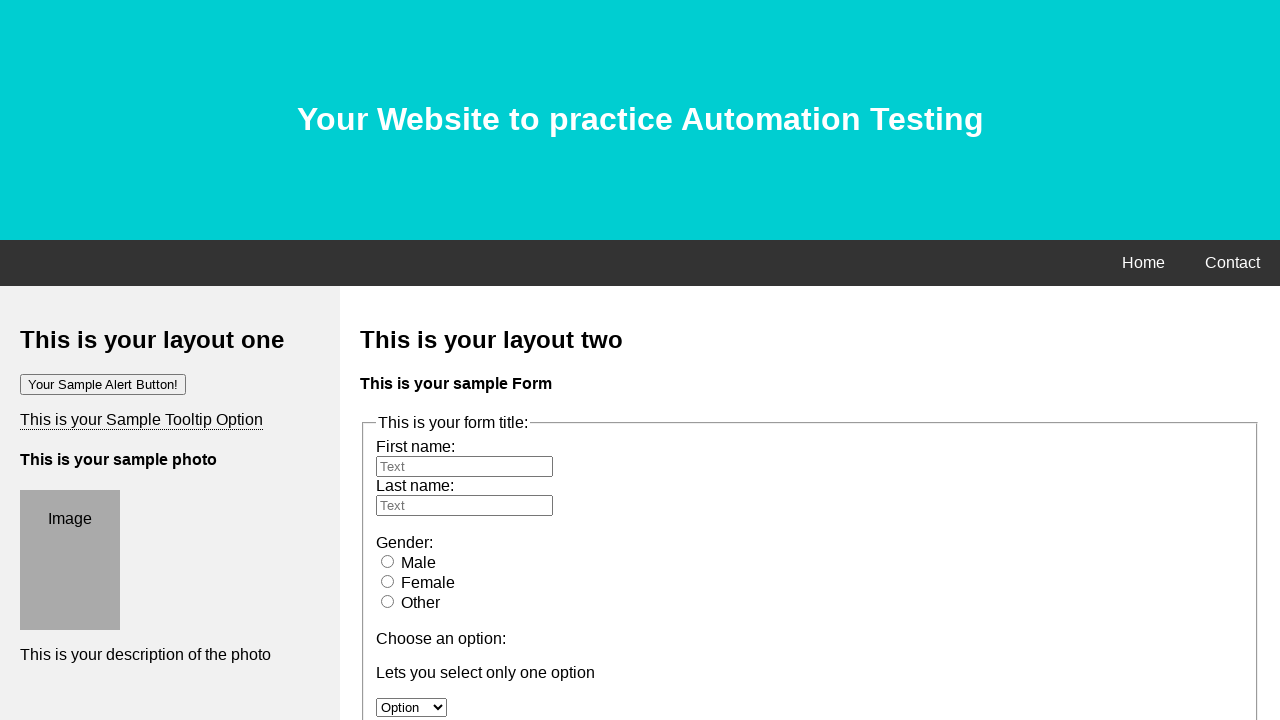

Filled first name field with 'Mohammad' on #fname
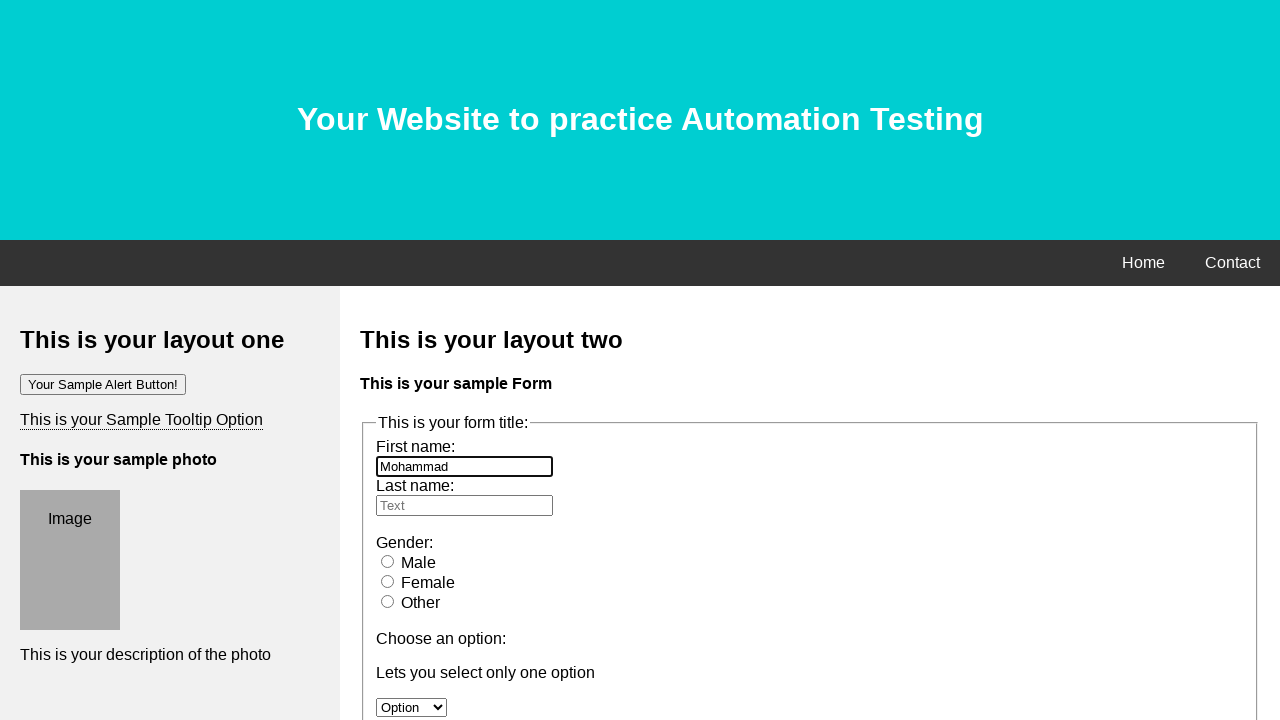

Verified h1 element exists within div
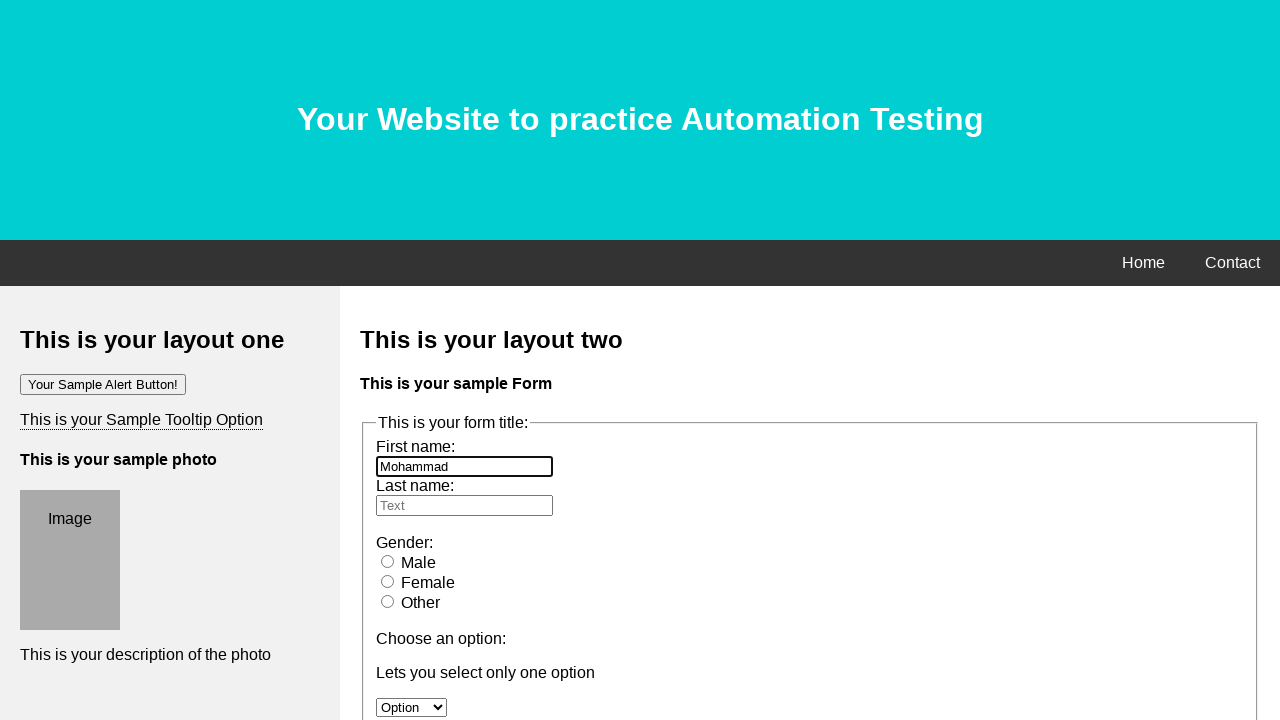

Verified navigation link with button and bar-item classes exists
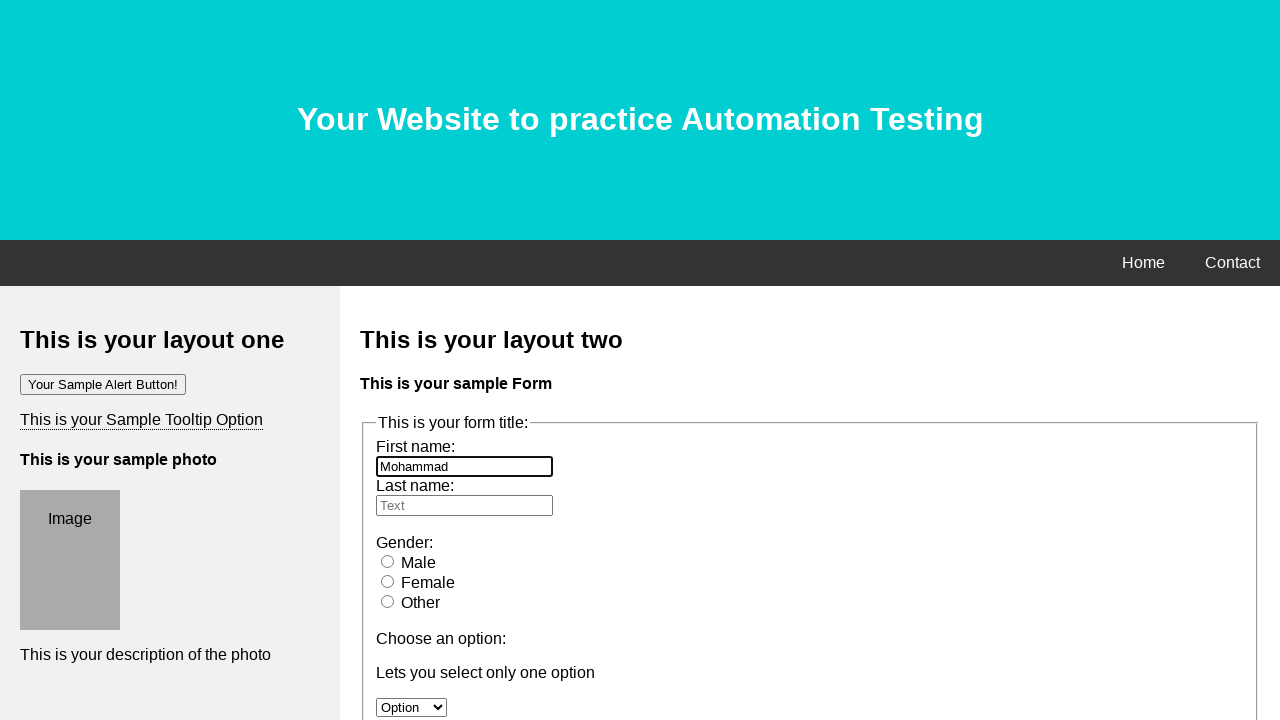

Verified Google button with onclick attribute exists
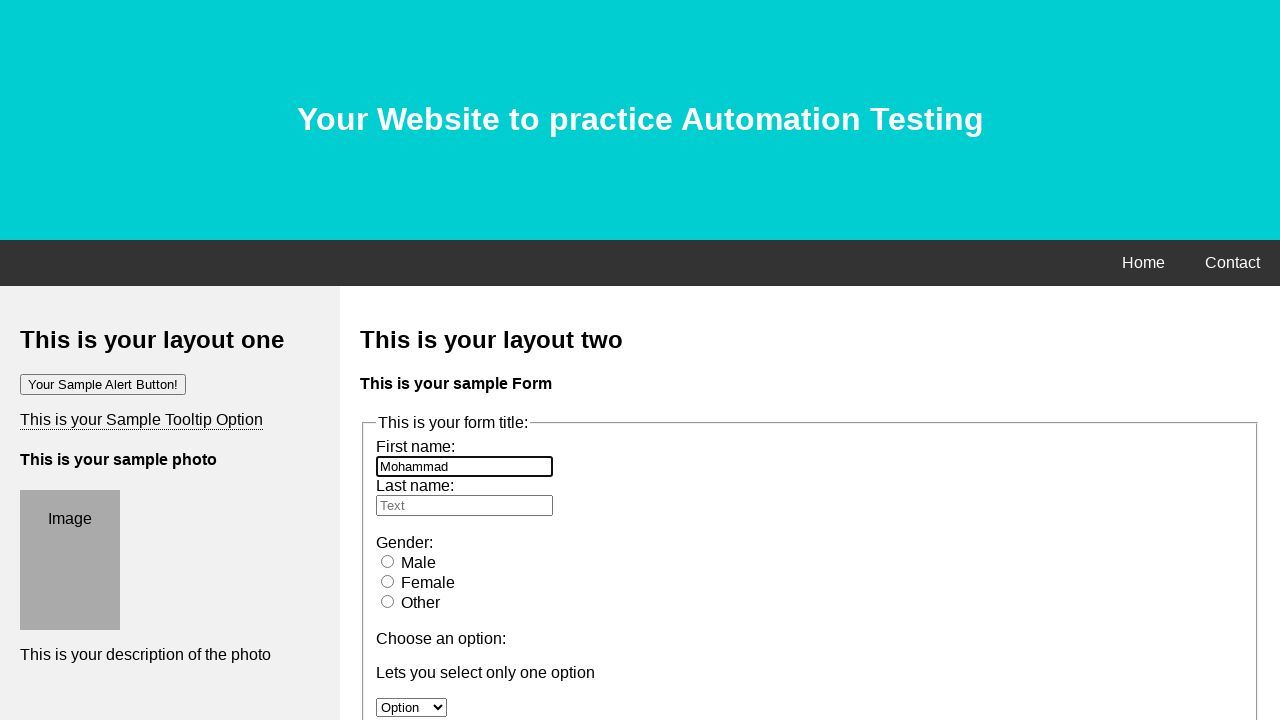

Verified first table header cell exists
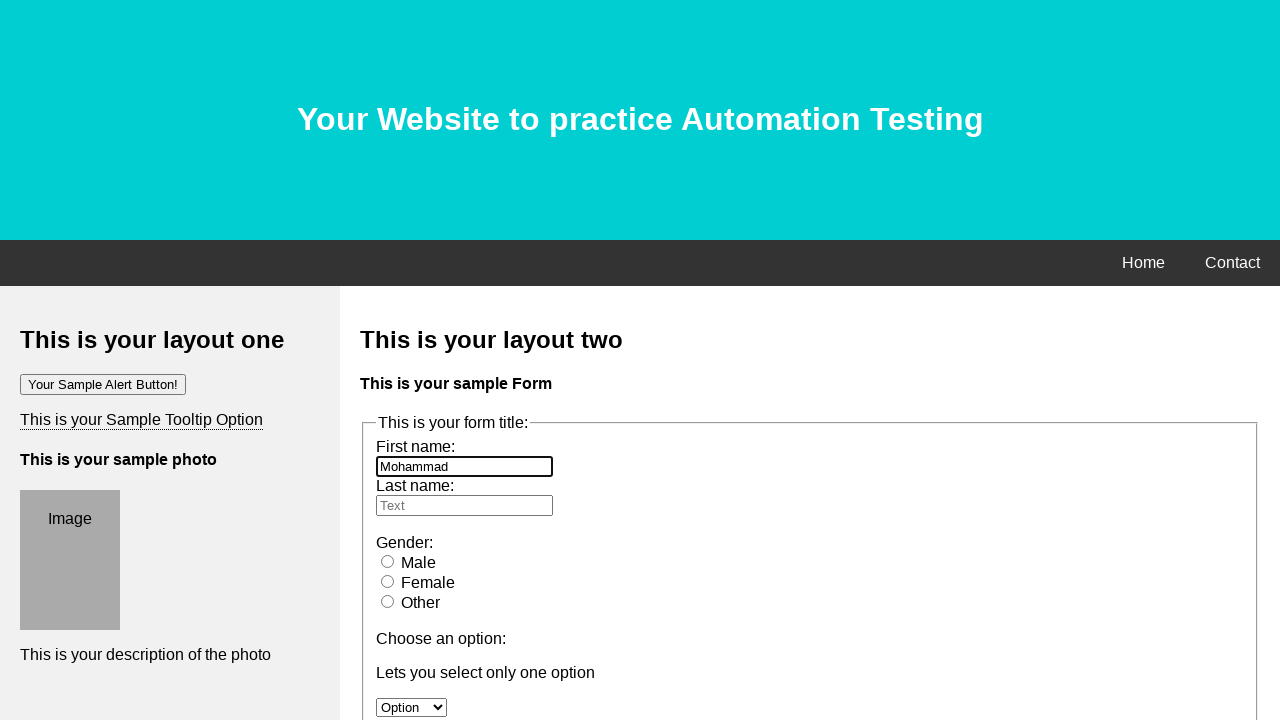

Verified third table header cell exists
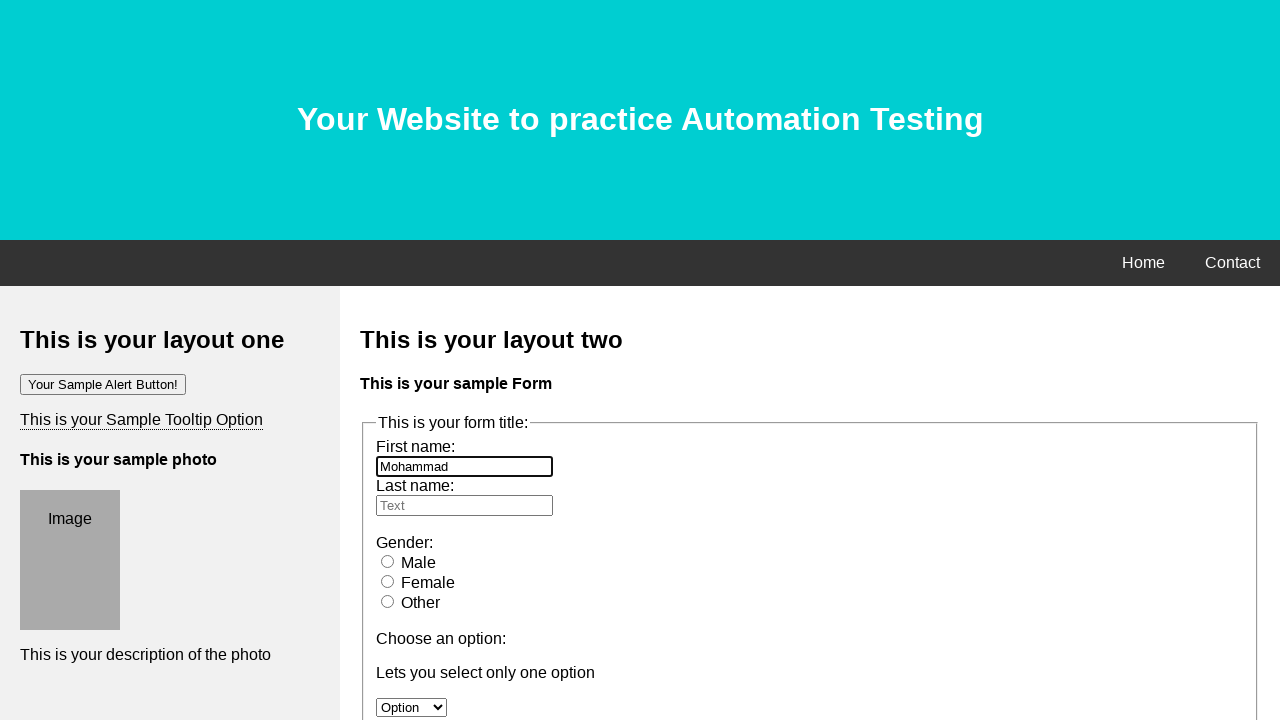

Verified last table header cell exists
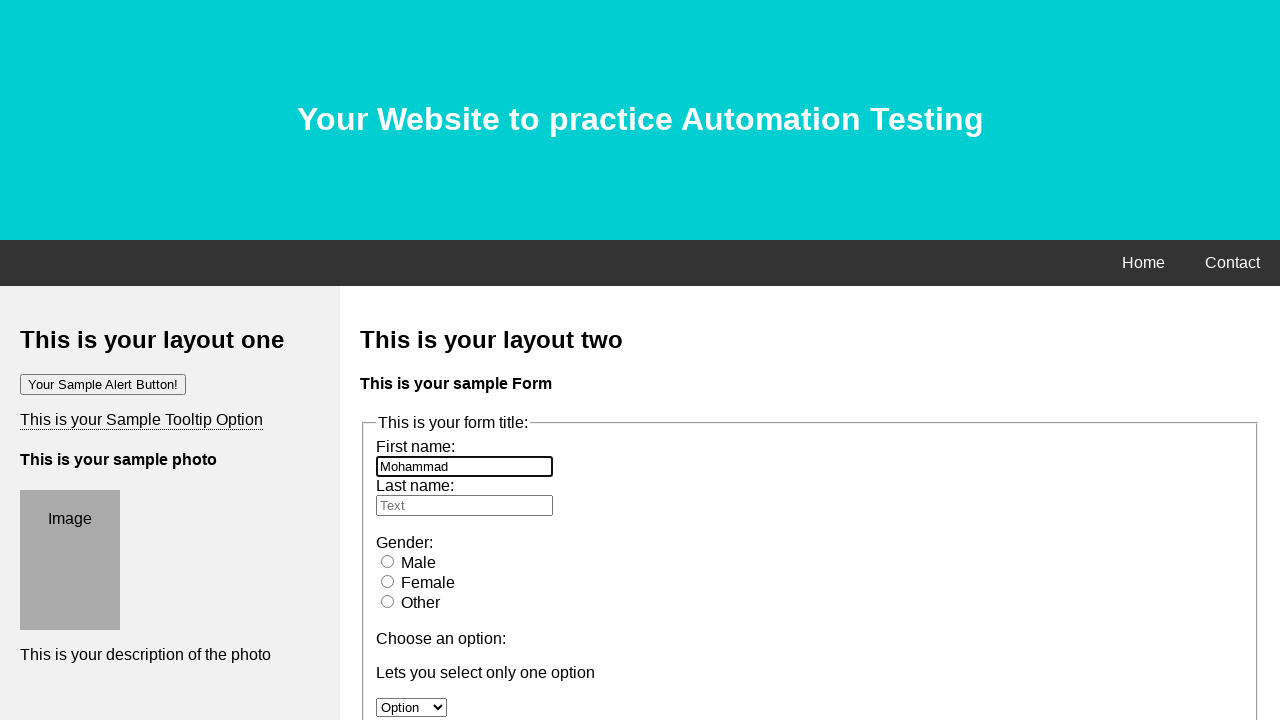

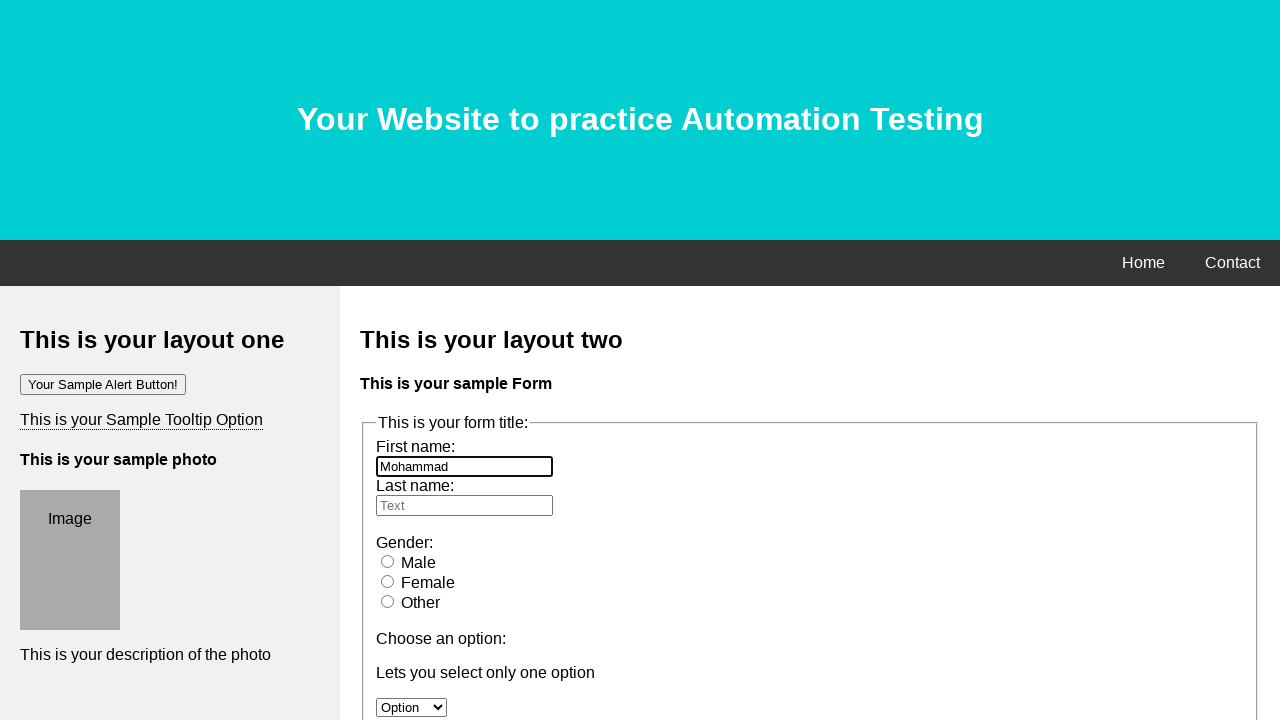